Tests moving mouse by offset from the center of an element

Starting URL: https://selenium.dev/selenium/web/mouse_interaction.html

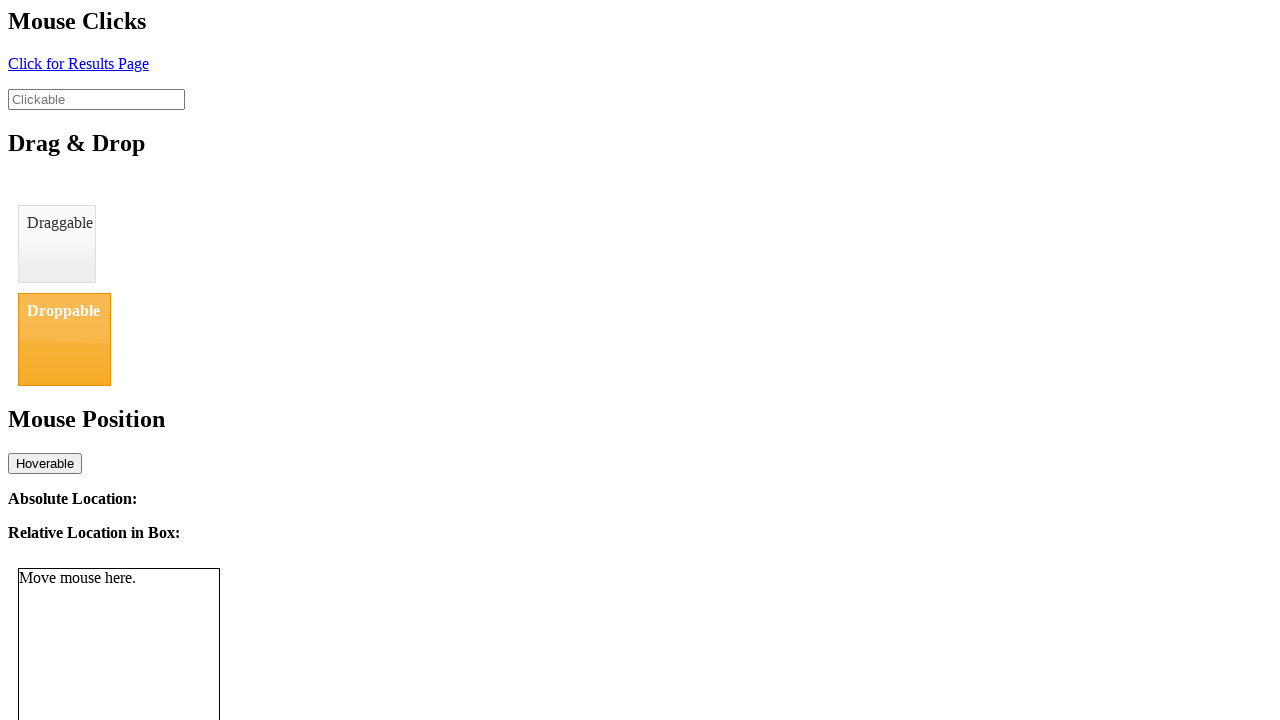

Located mouse tracker element
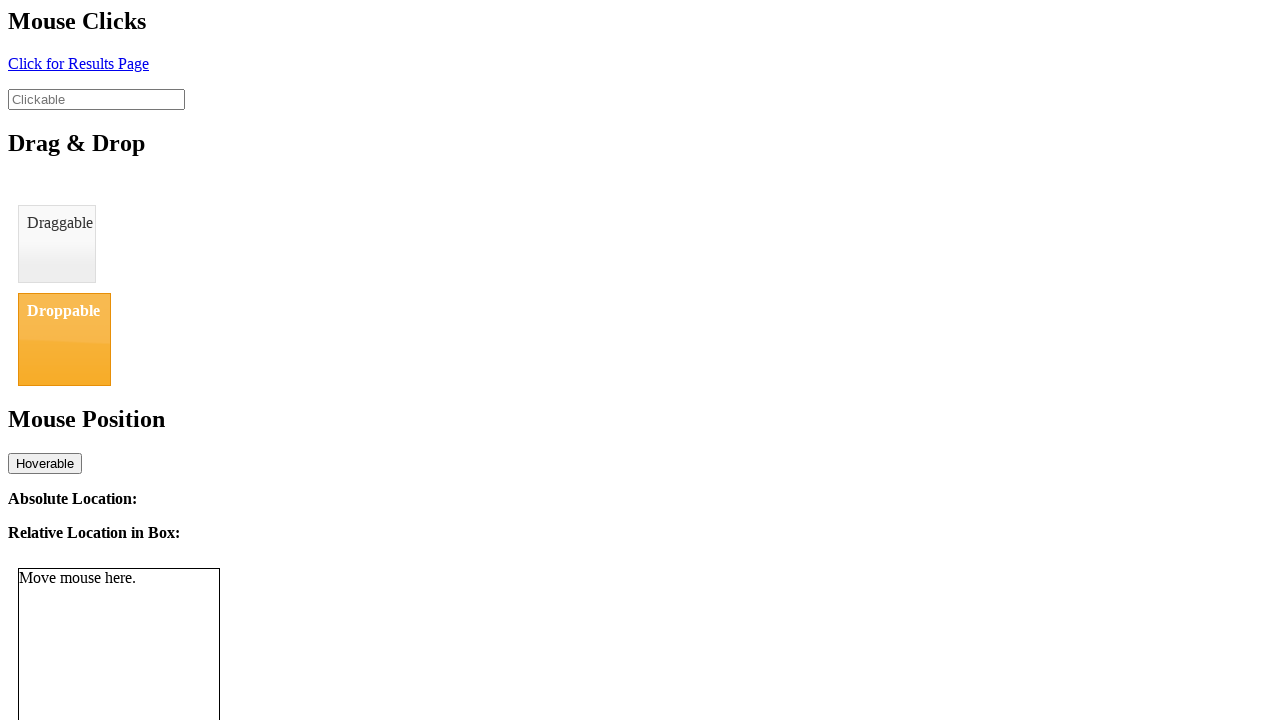

Retrieved bounding box of mouse tracker element
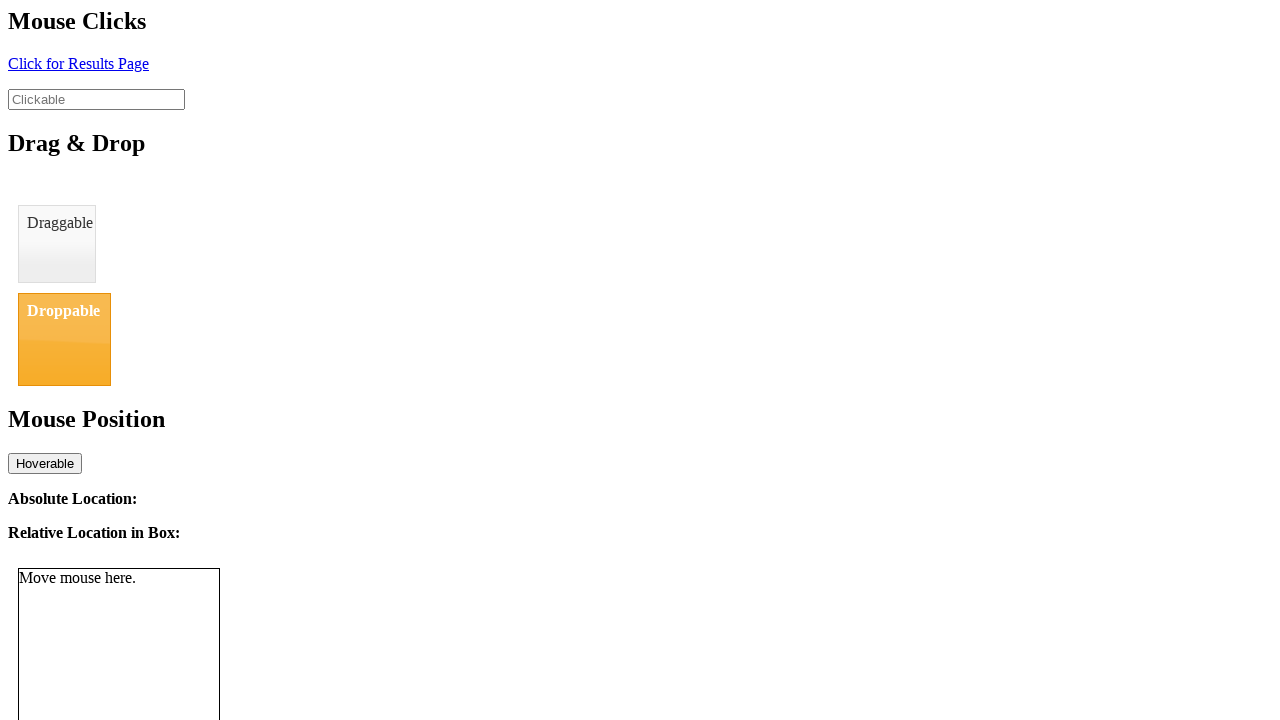

Calculated center coordinates of mouse tracker element
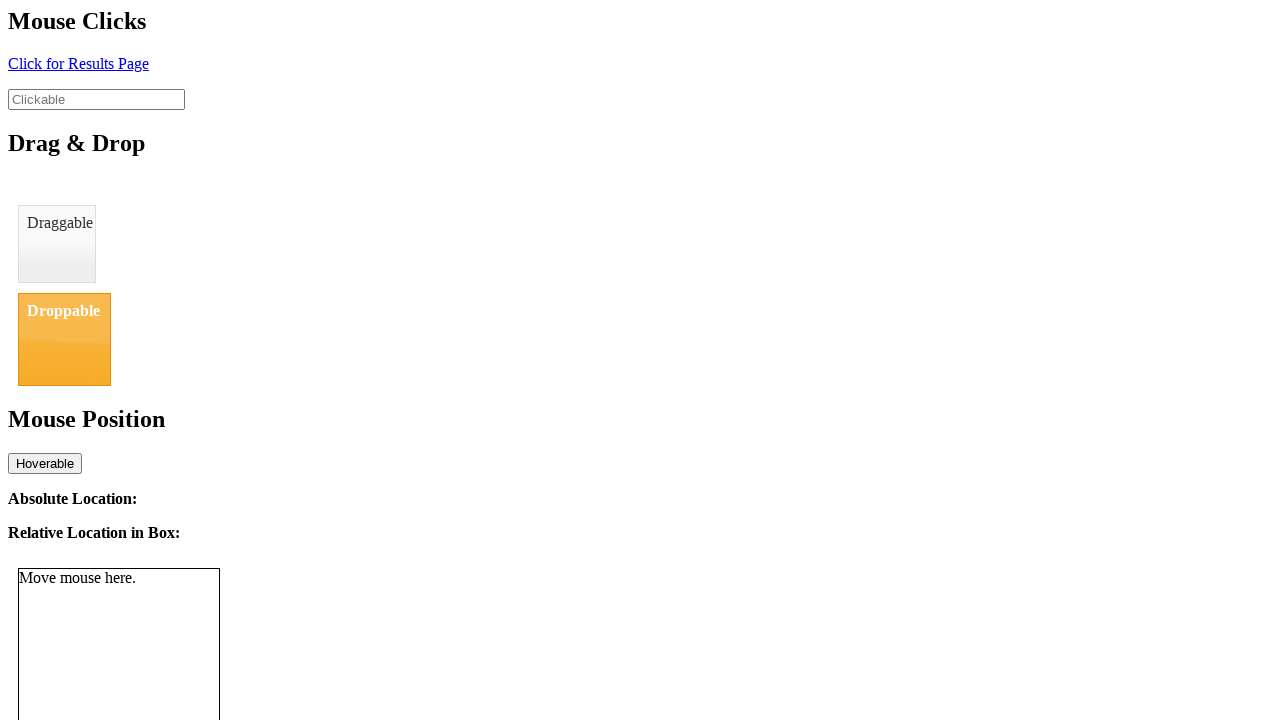

Moved mouse by 8 pixels offset from center of element at (127, 669)
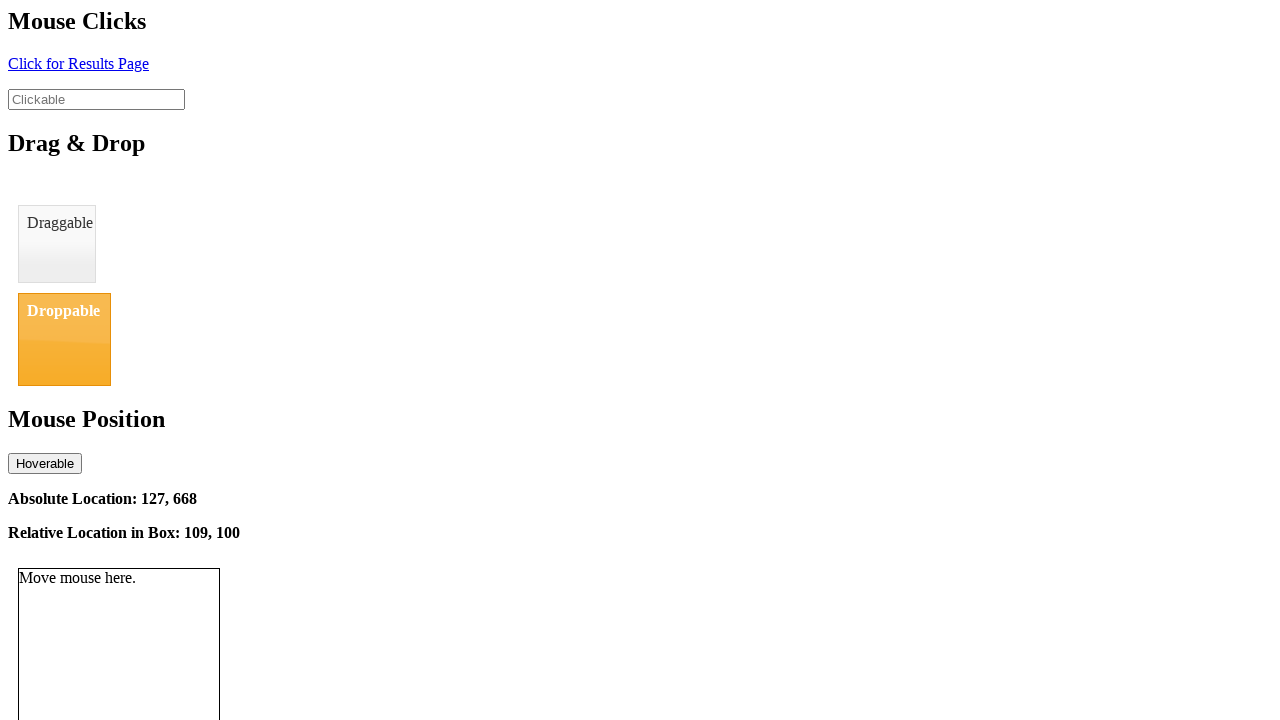

Waited for relative location element to appear
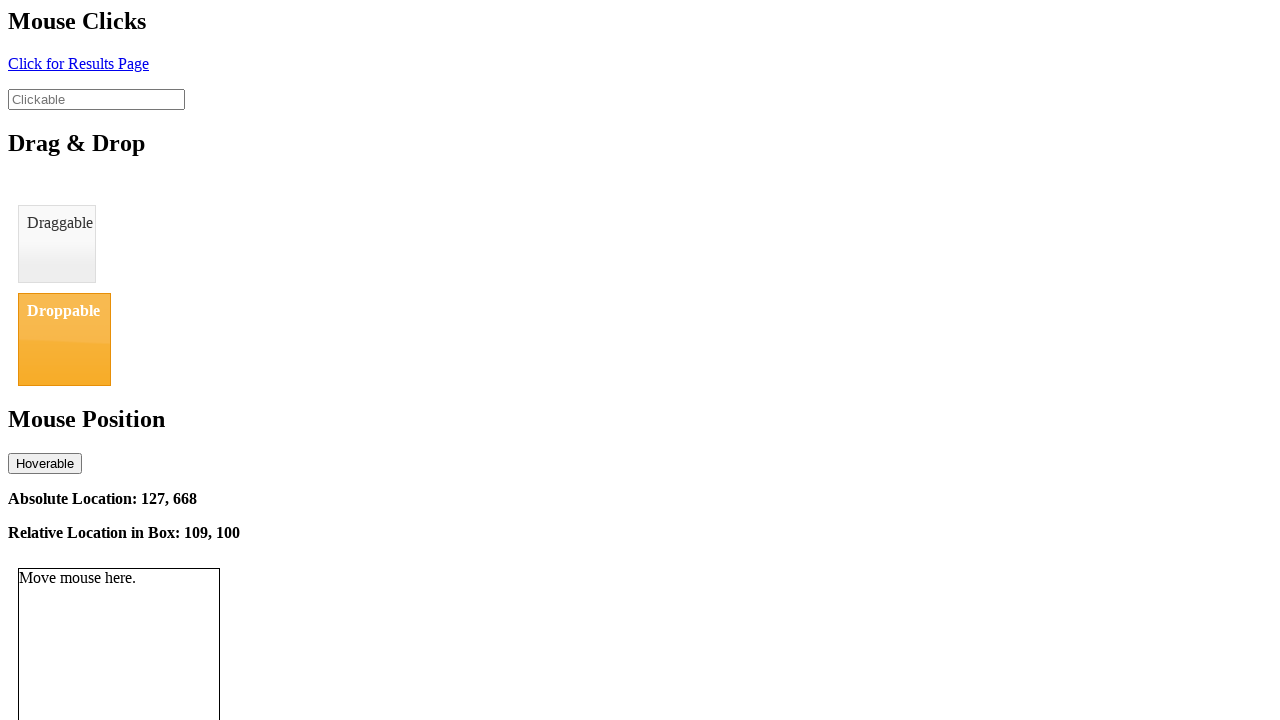

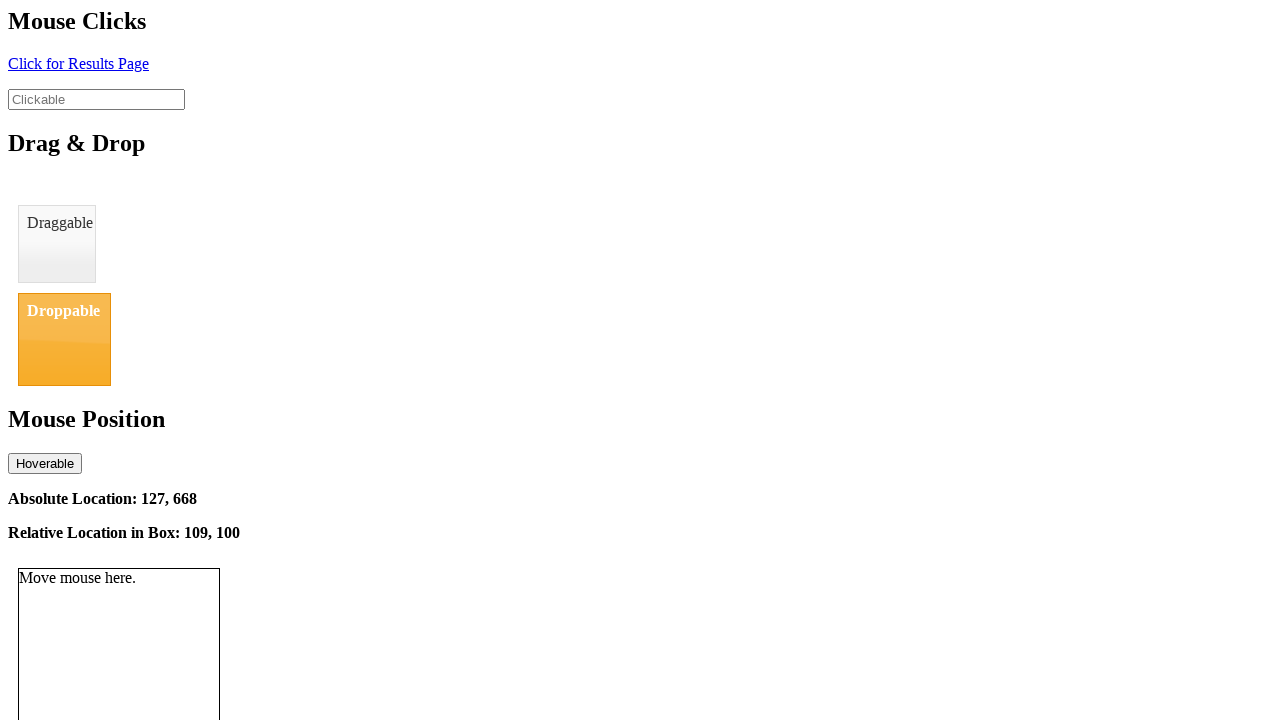